Navigates to the FireFlink website homepage and waits for the page to load completely.

Starting URL: https://www.fireflink.com/

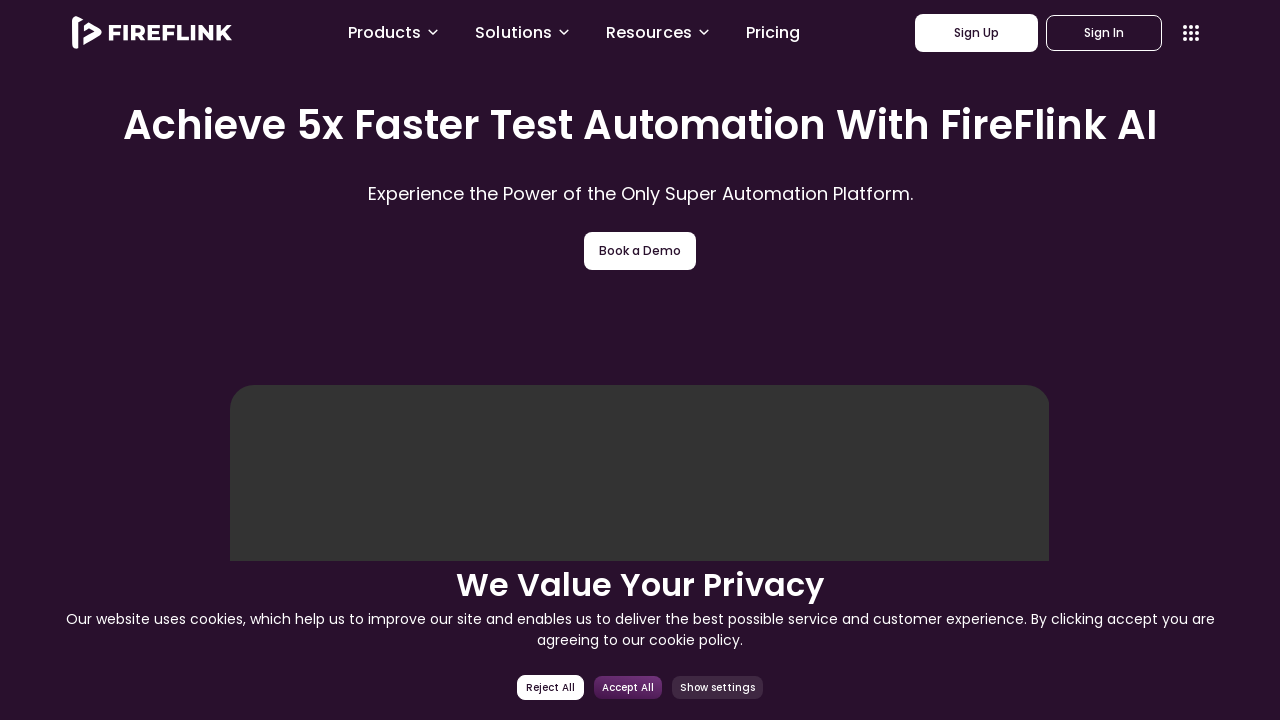

Navigated to FireFlink homepage at https://www.fireflink.com/
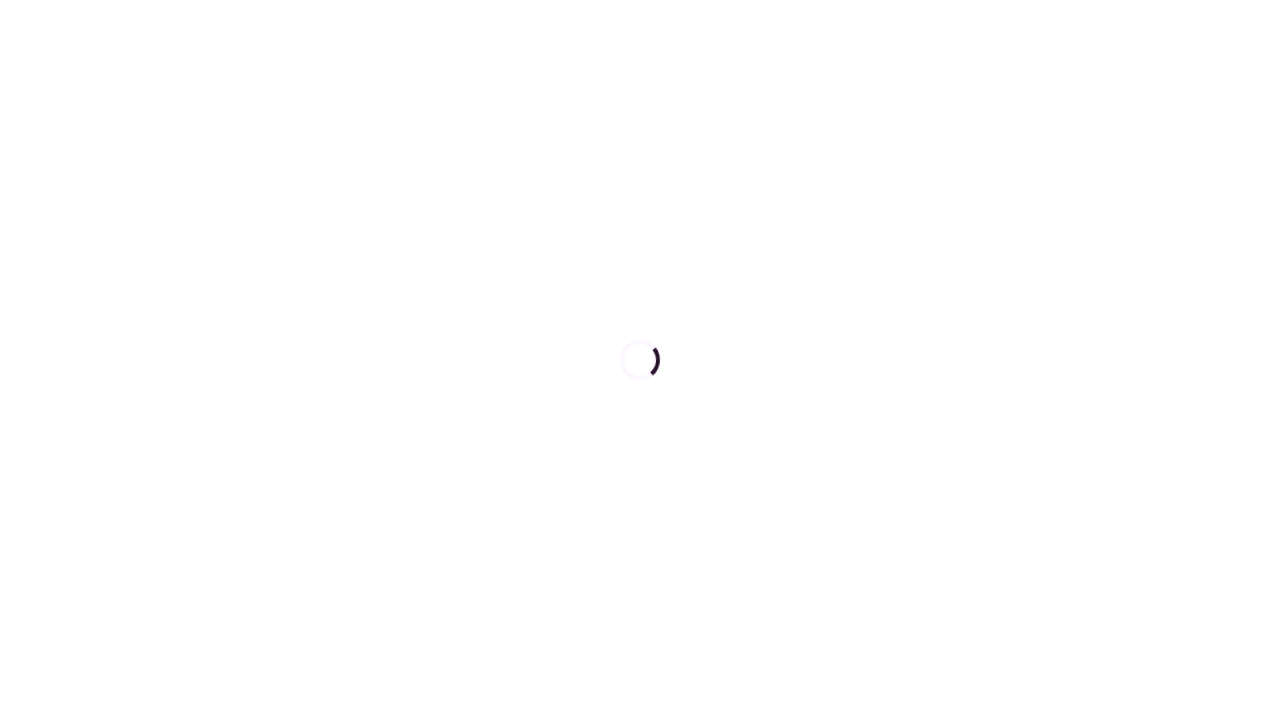

Waited for page to reach networkidle state
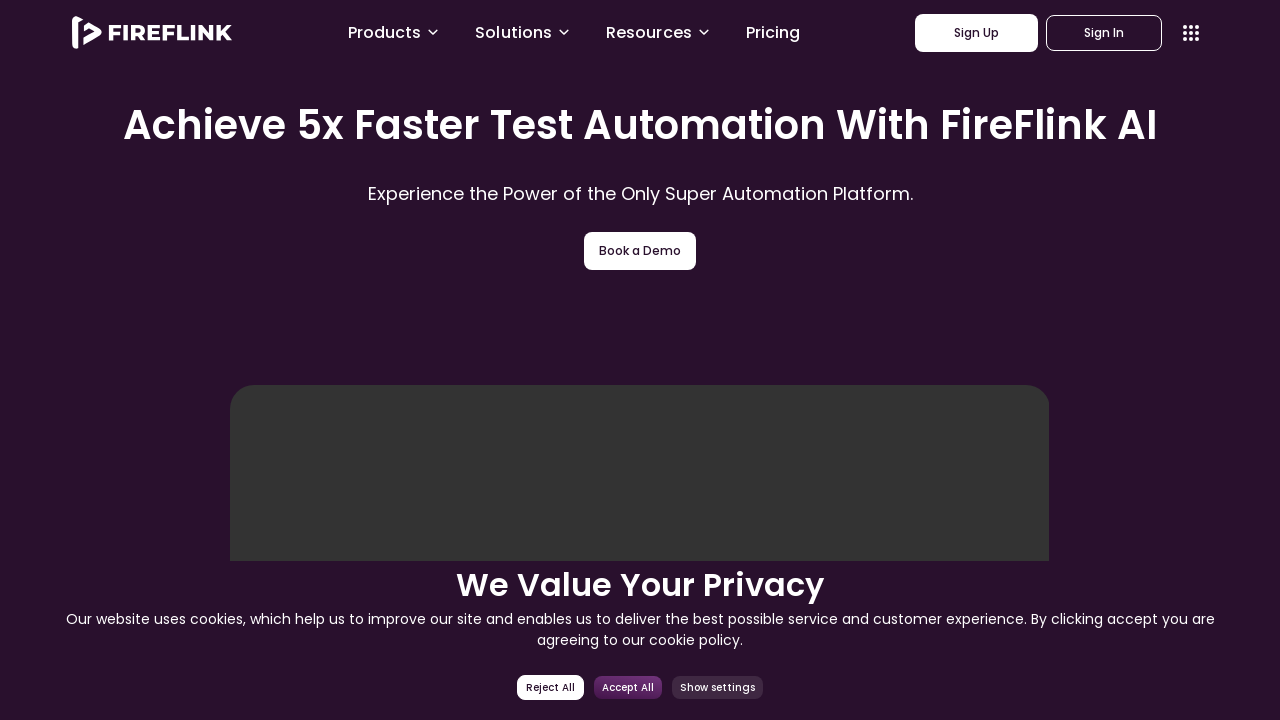

Verified body element is present and page has loaded completely
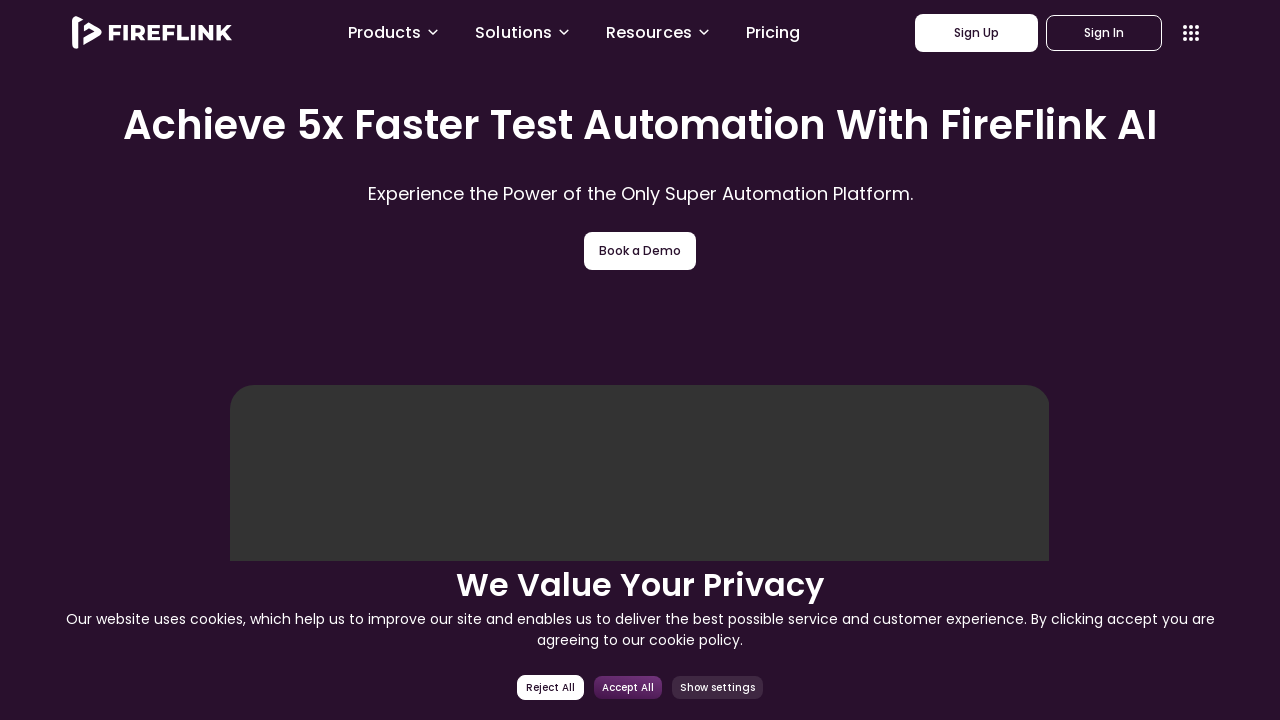

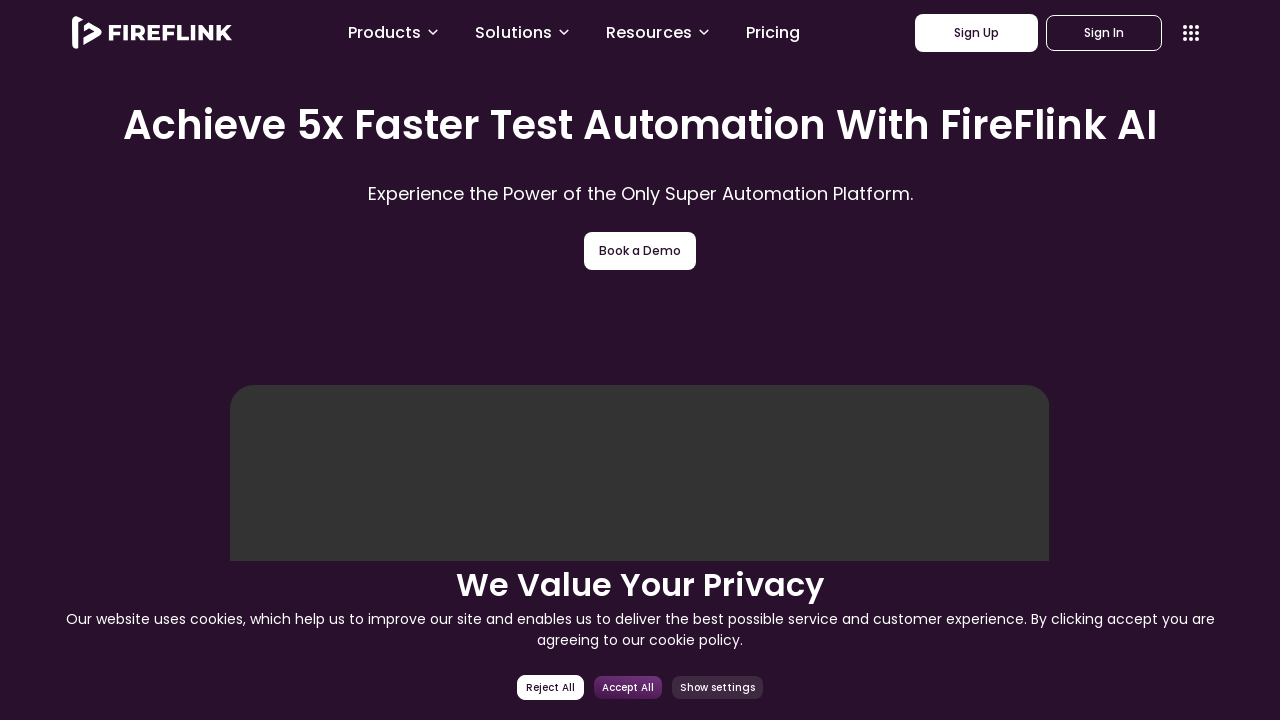